Demonstrates XPath expressions by locating and filling the username field on the Sauce Demo login page using various XPath strategies

Starting URL: https://www.saucedemo.com/

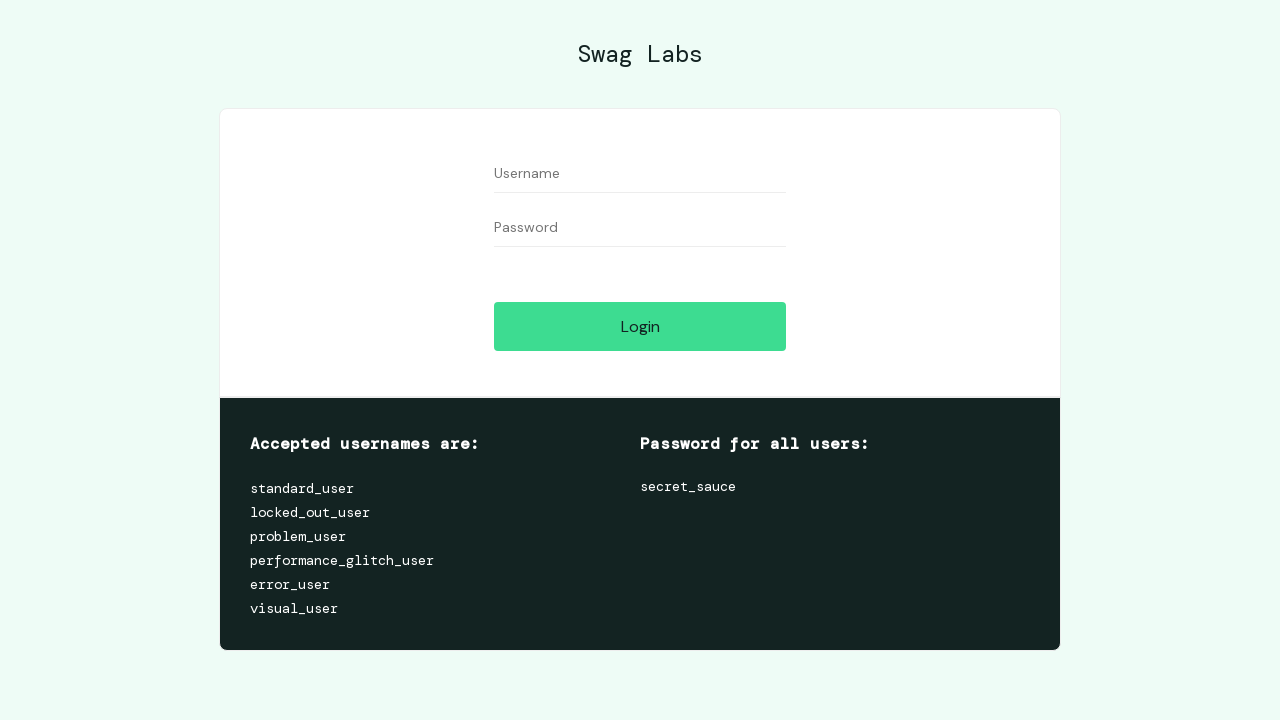

Filled username field using XPath starts-with expression with value 'nuevouser' on //input[starts-with(@id, 'user')]
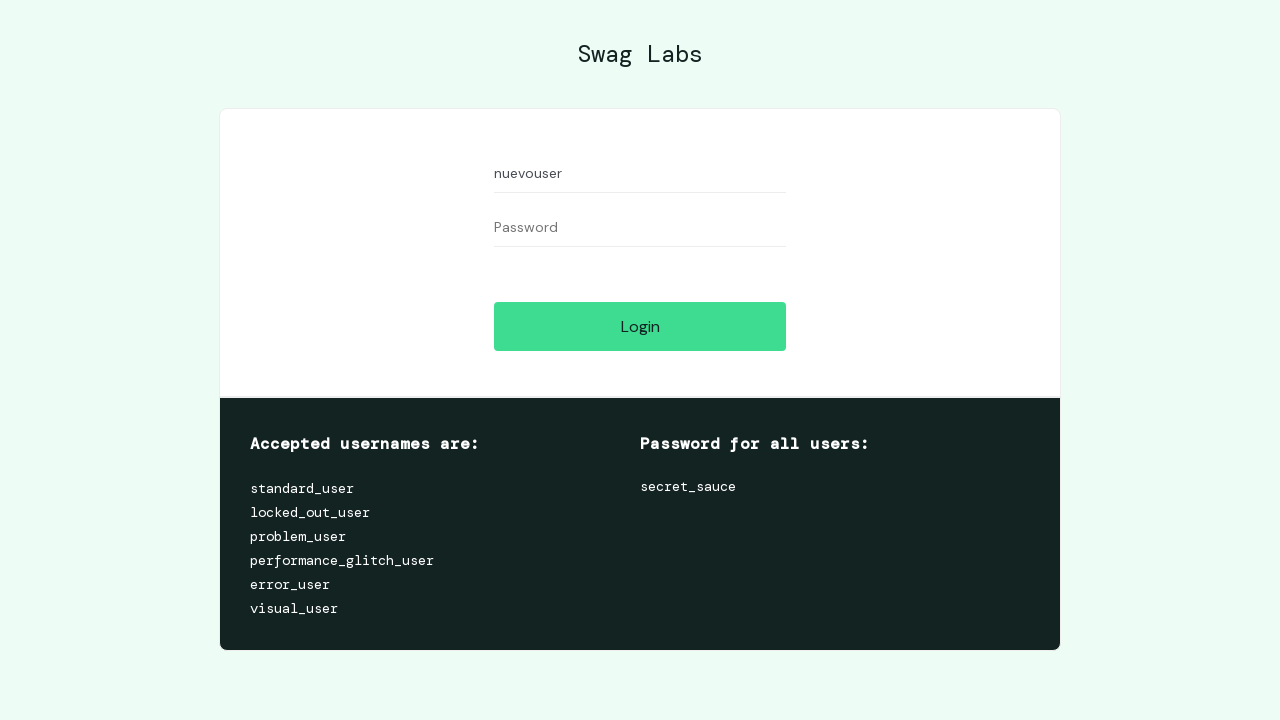

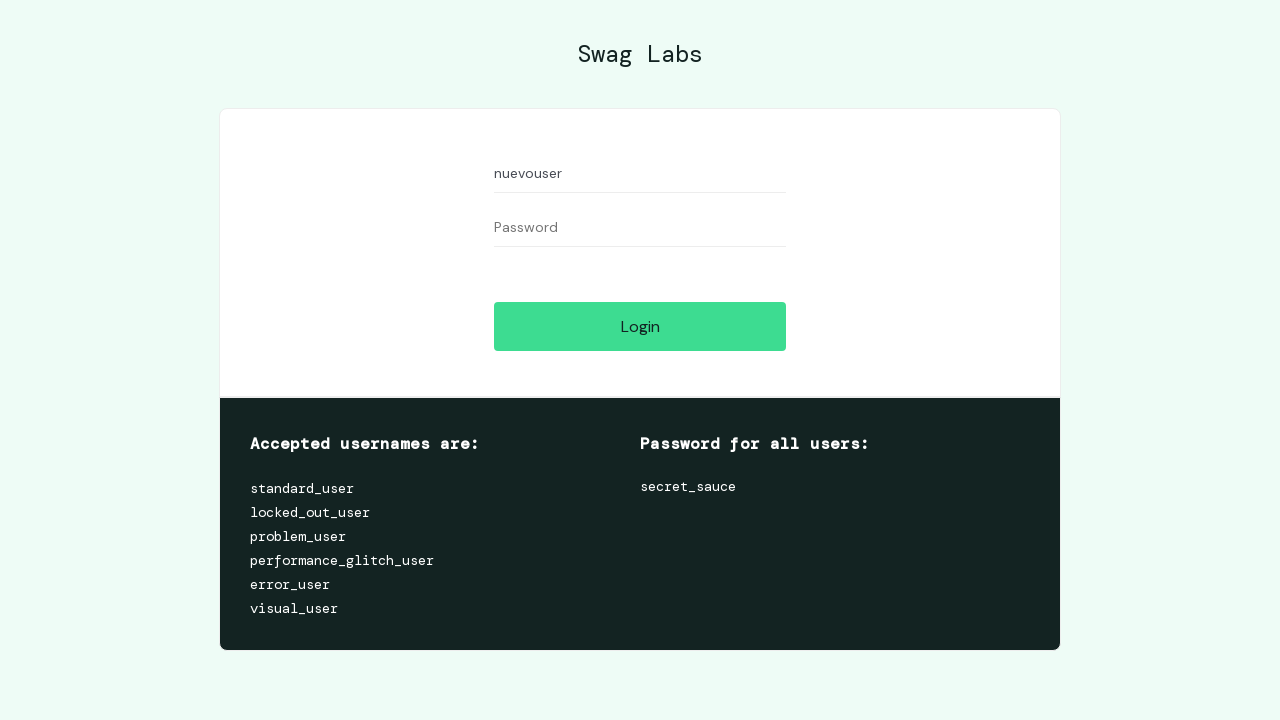